Tests keyboard input with modifier keys by typing uppercase text using shift key in a text input field

Starting URL: https://www.selenium.dev/selenium/web/single_text_input.html

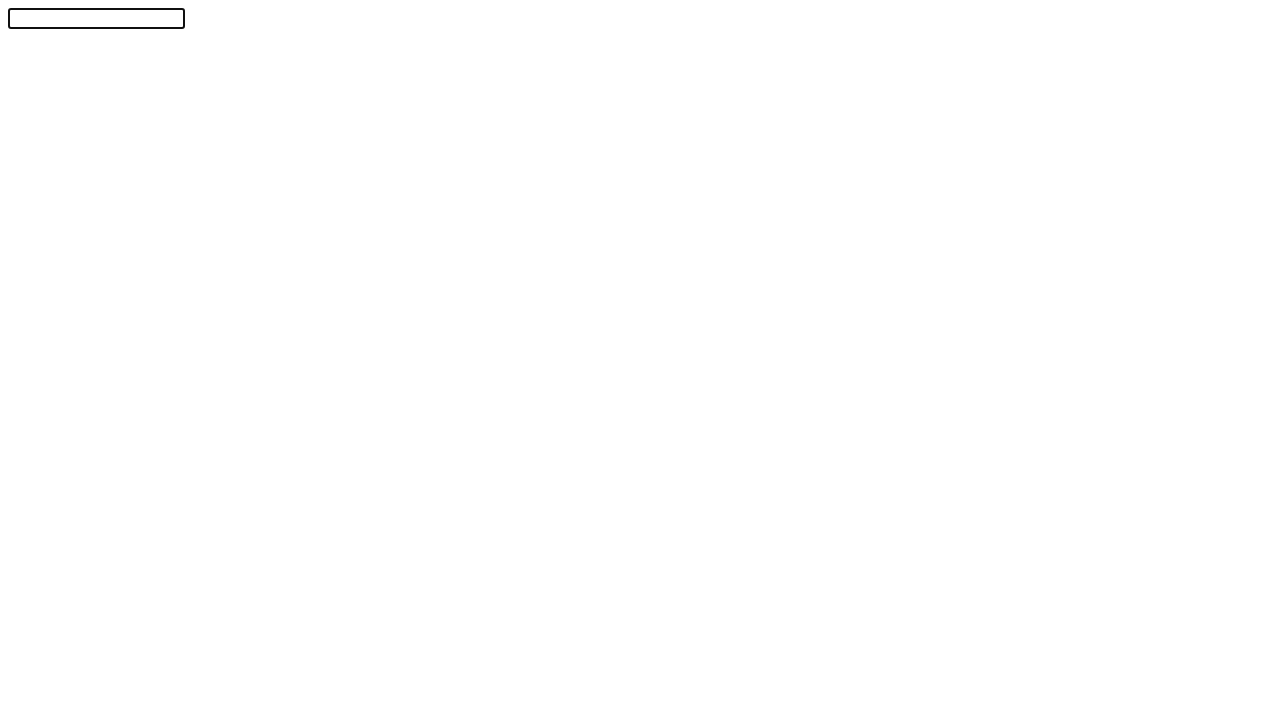

Located text input element with id 'textInput'
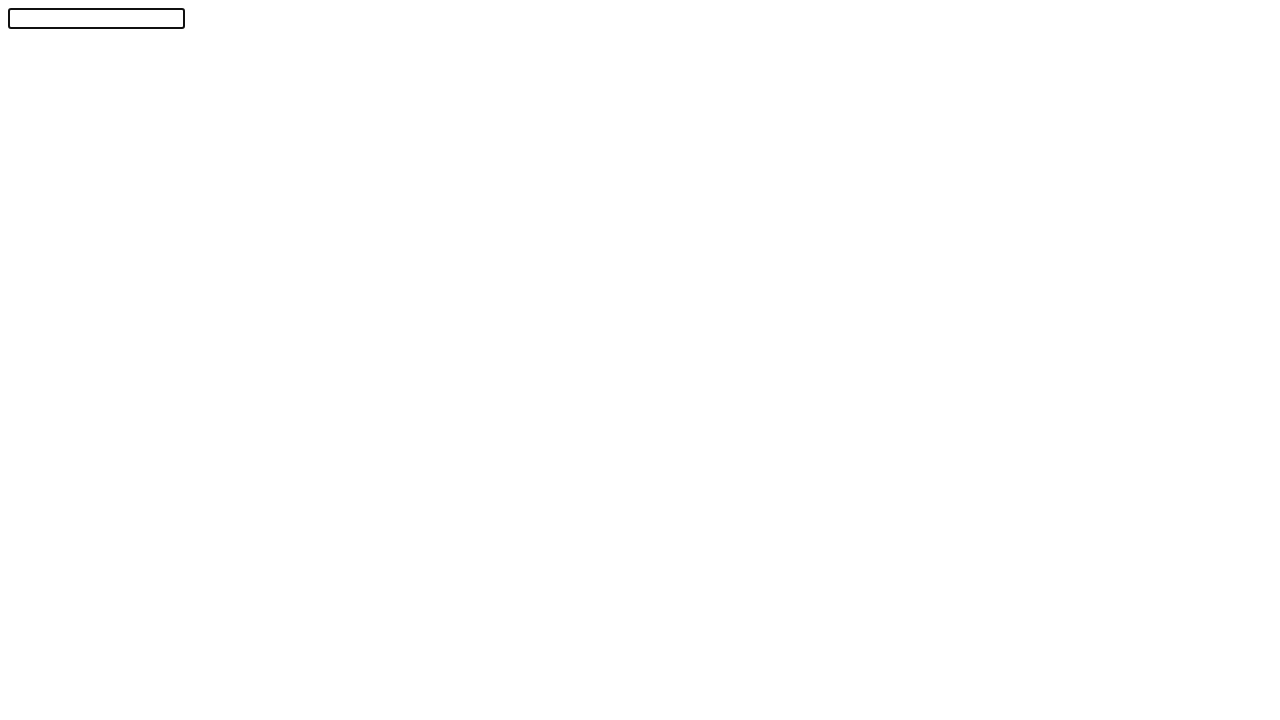

Clicked on text input field at (96, 18) on #textInput
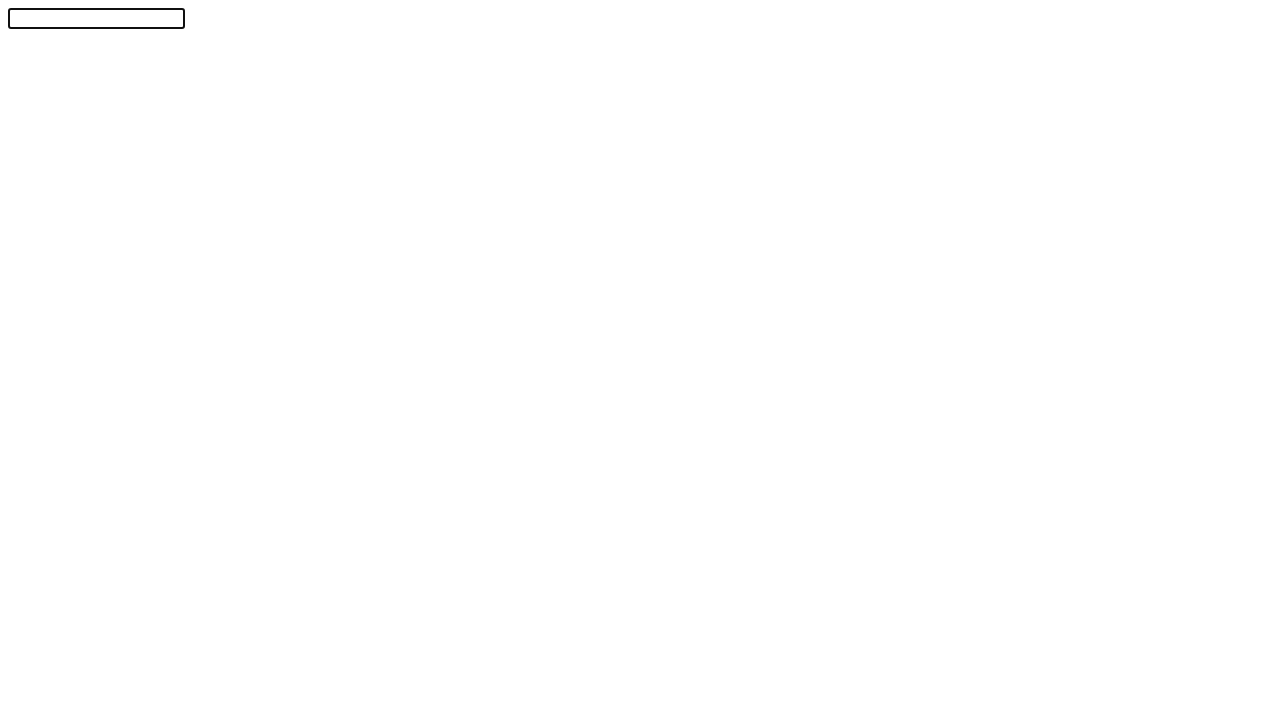

Typed uppercase text 'UPPER CASE' using shift key modifier
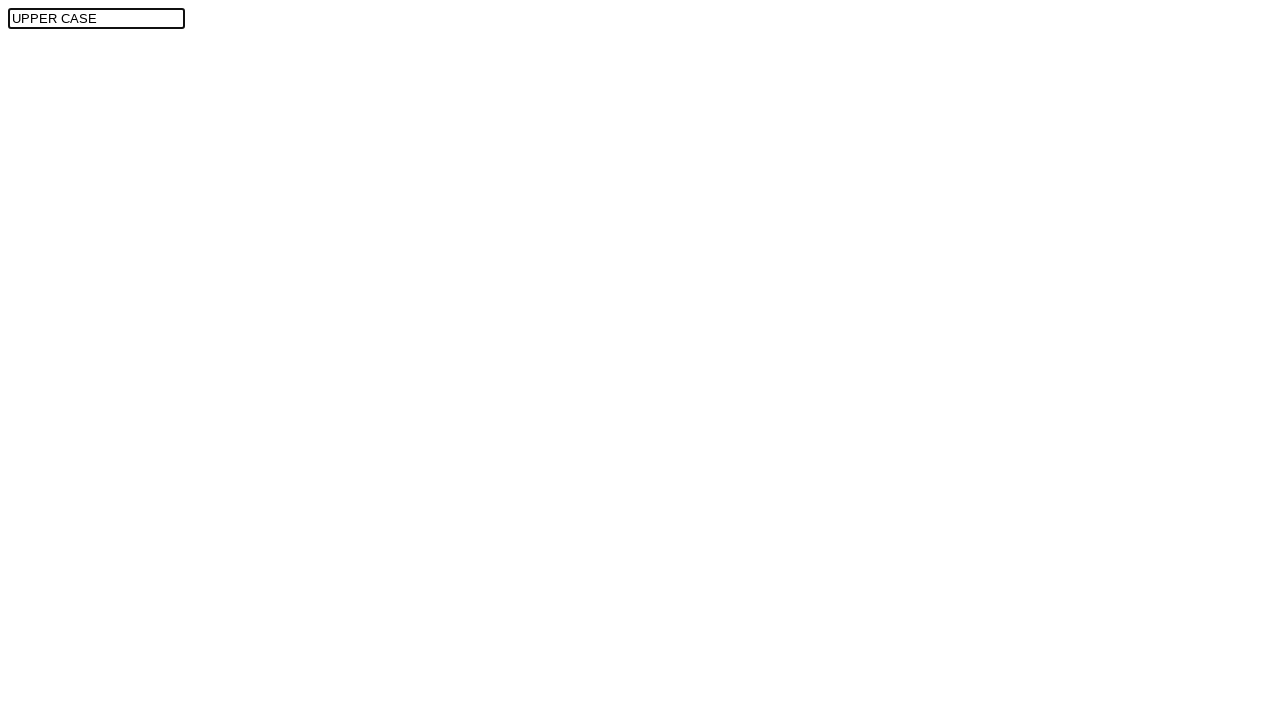

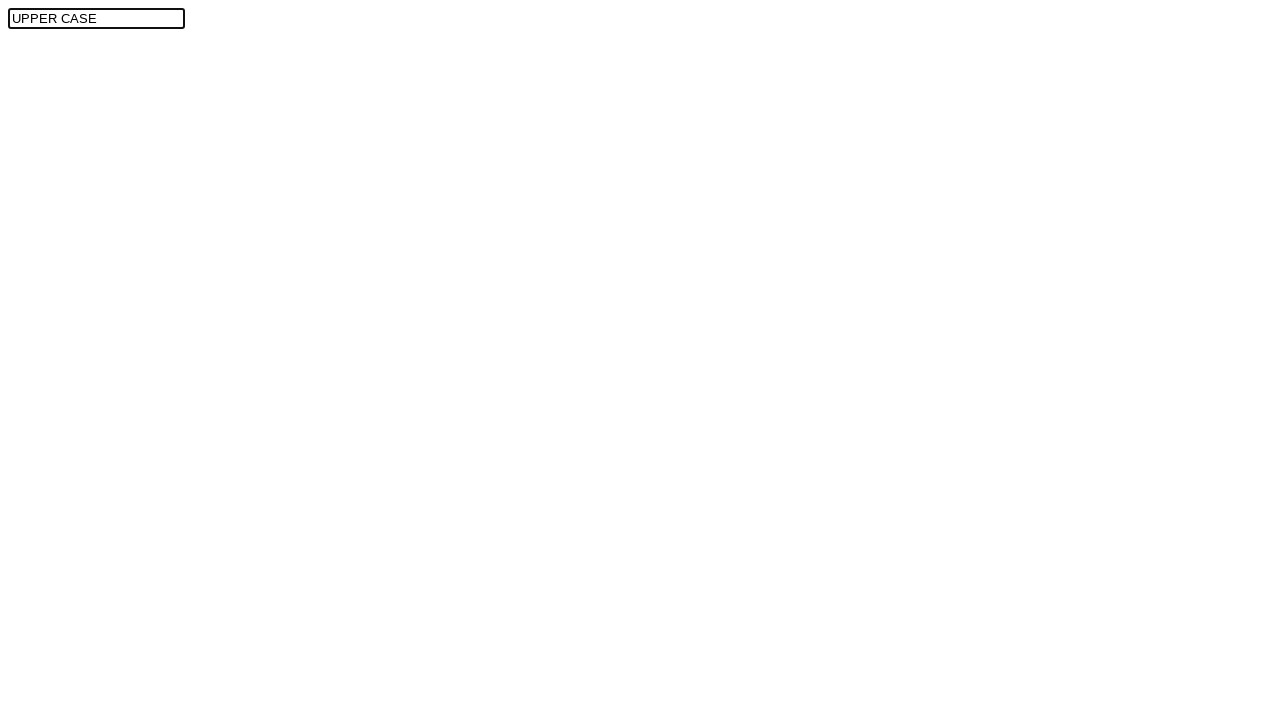